Tests dynamic dropdown functionality on a flight booking practice site by selecting Bangalore as origin and Chennai as destination from cascading dropdowns.

Starting URL: https://rahulshettyacademy.com/dropdownsPractise/

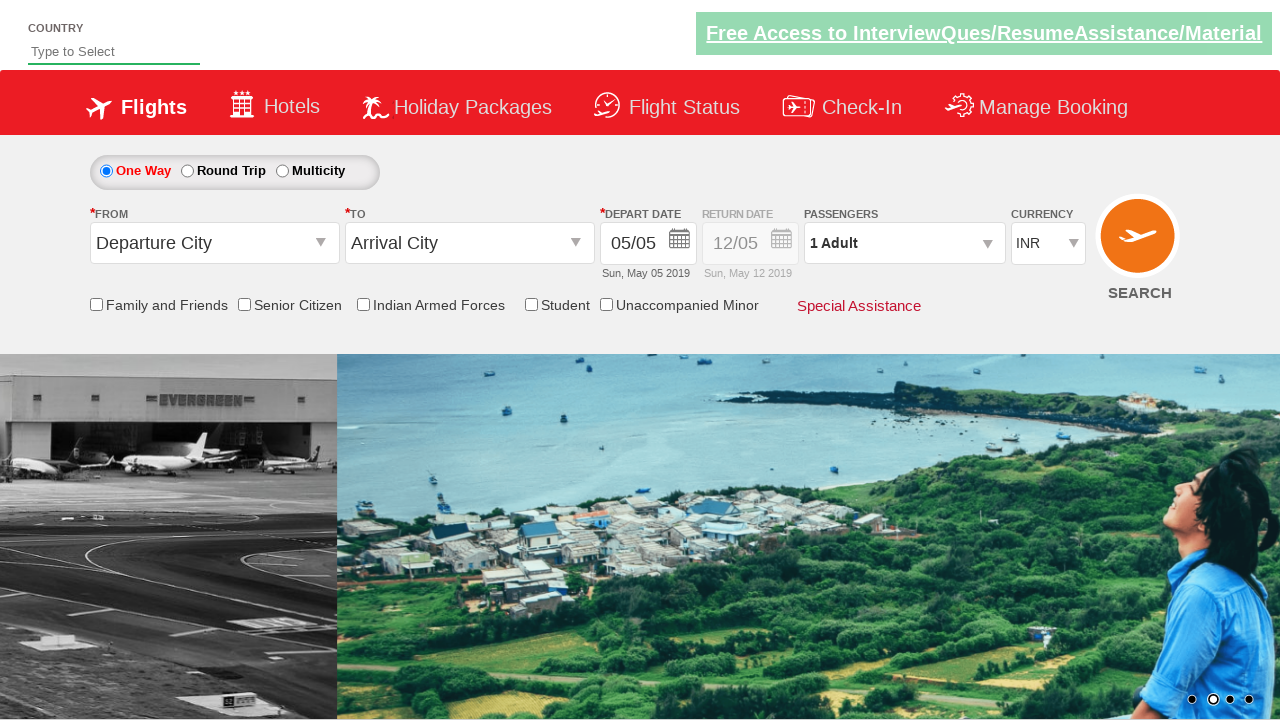

Clicked on origin station dropdown to open it at (214, 243) on #ctl00_mainContent_ddl_originStation1_CTXT
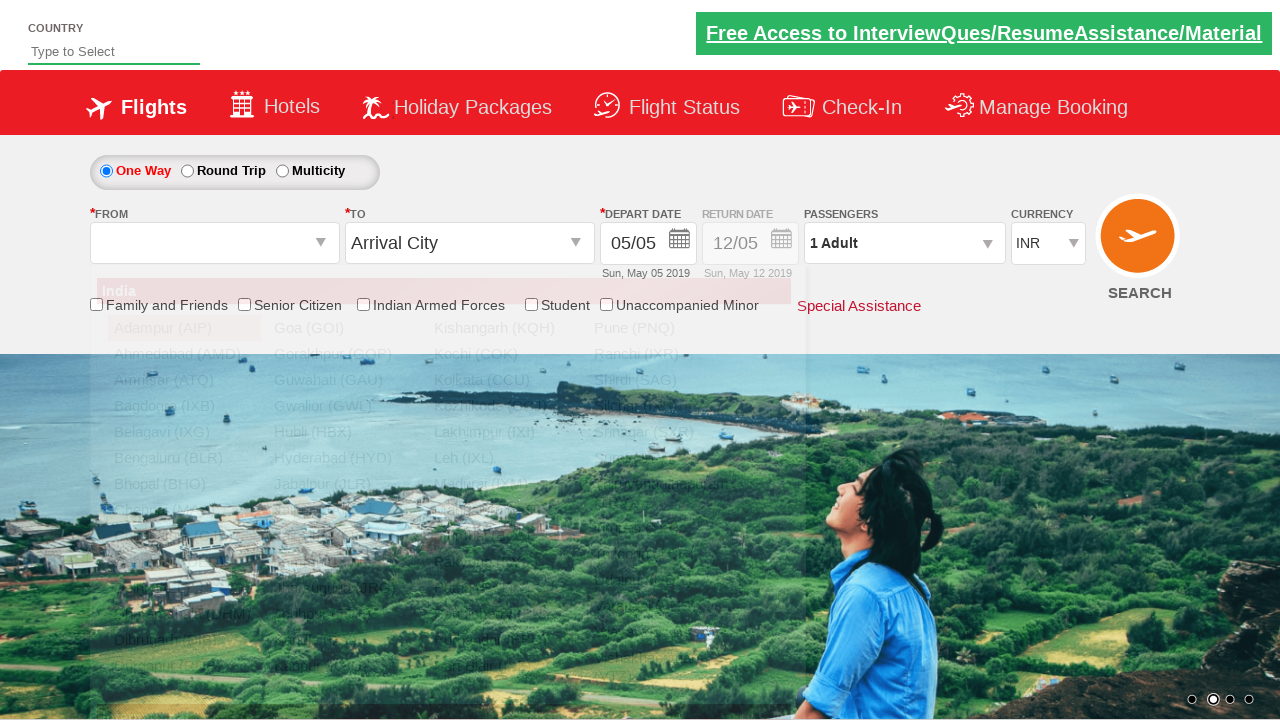

Selected Bangalore (BLR) from origin dropdown at (184, 458) on a[value='BLR']
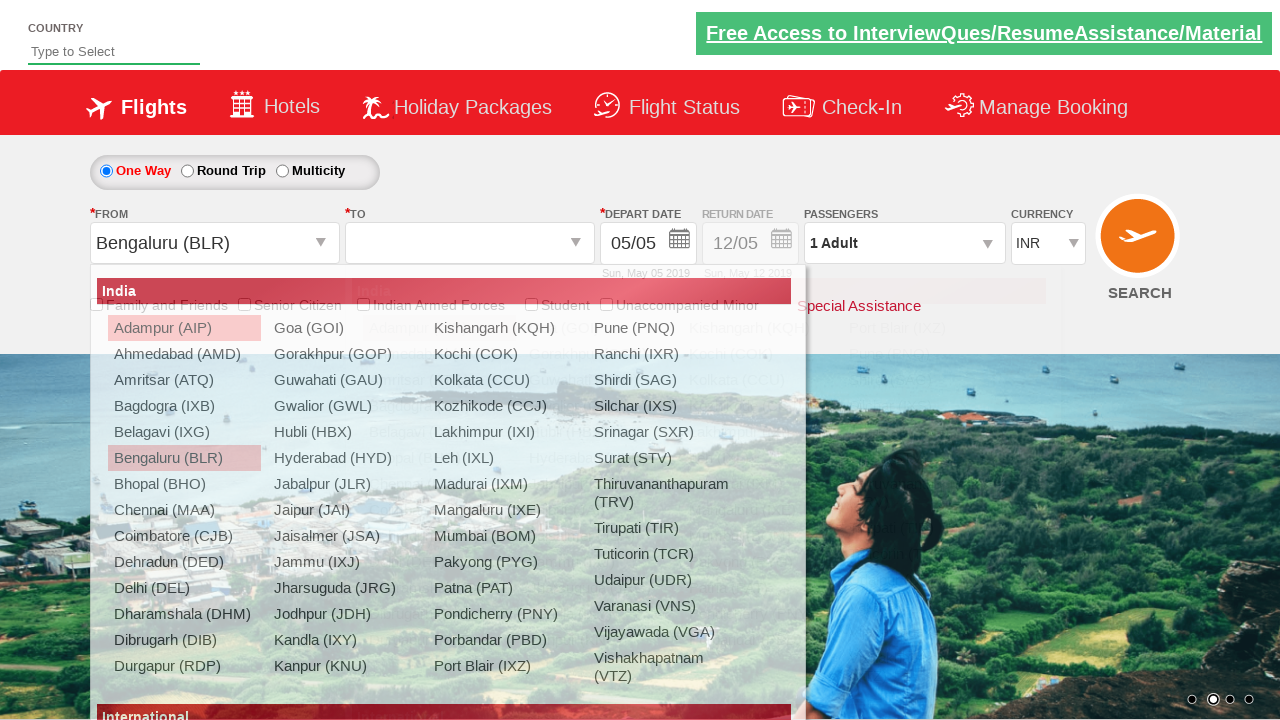

Waited for destination dropdown to be ready
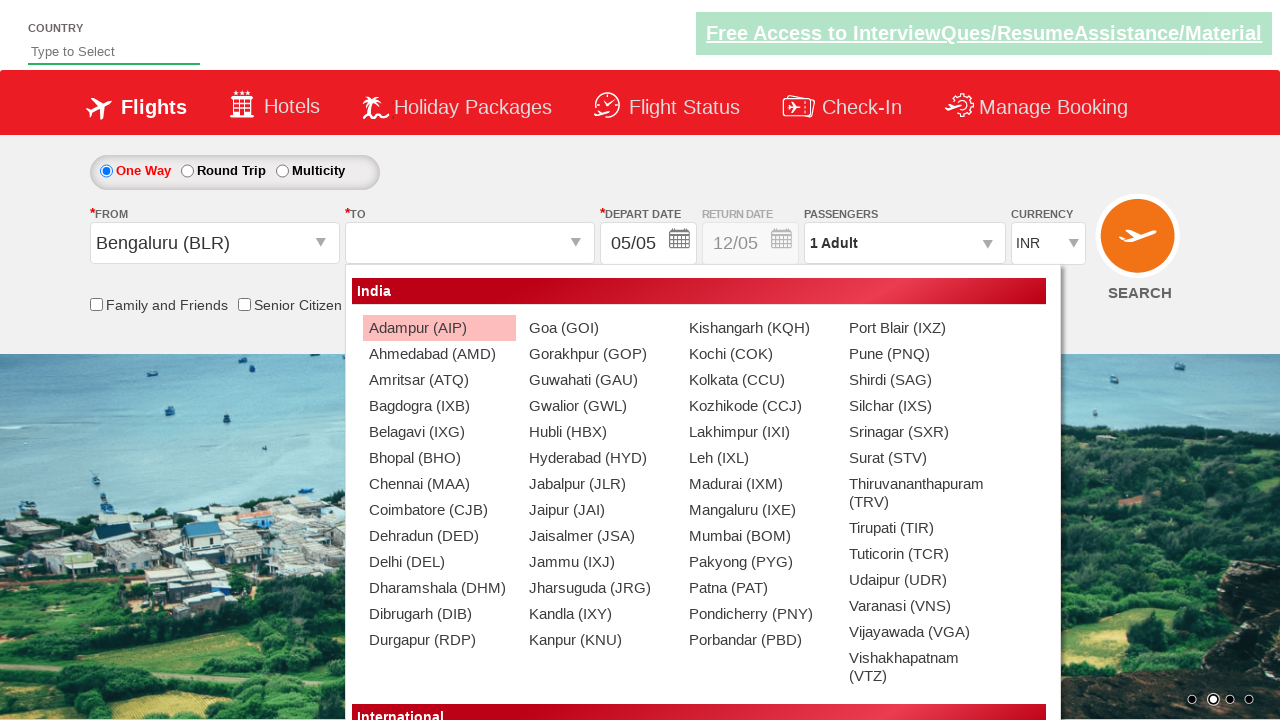

Selected Chennai (MAA) from destination dropdown at (439, 484) on #glsctl00_mainContent_ddl_destinationStation1_CTNR a[value='MAA']
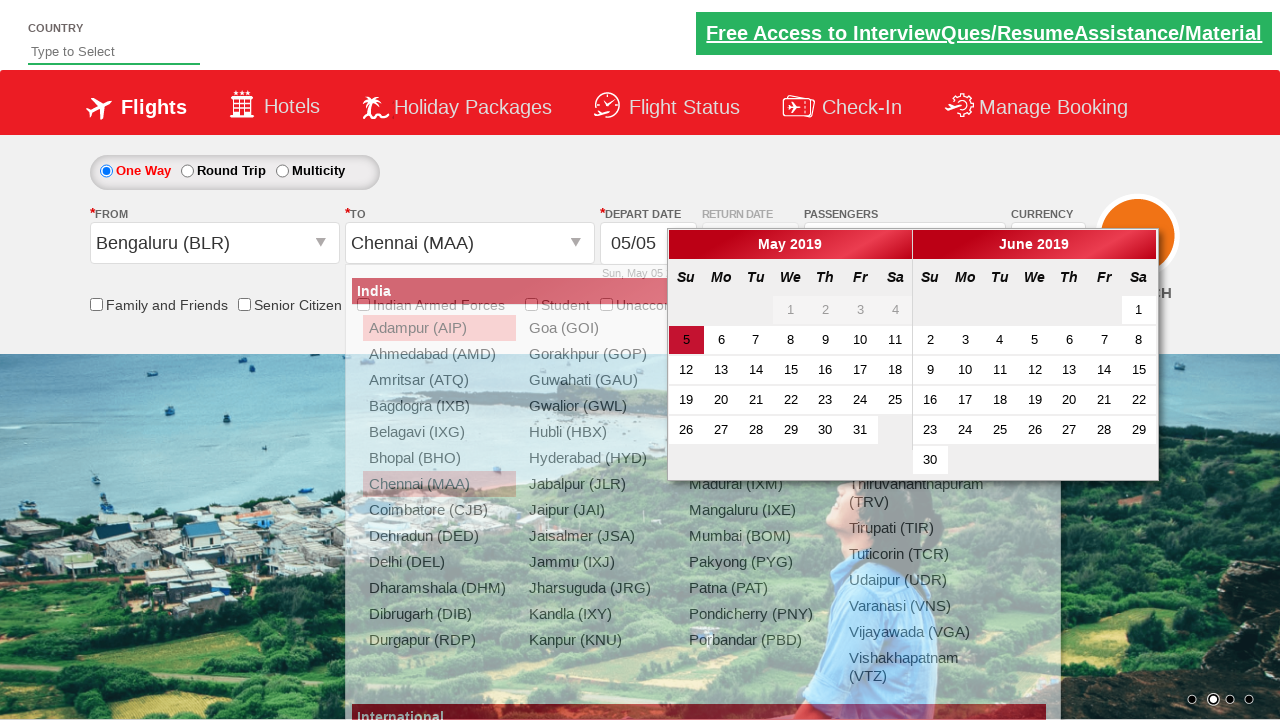

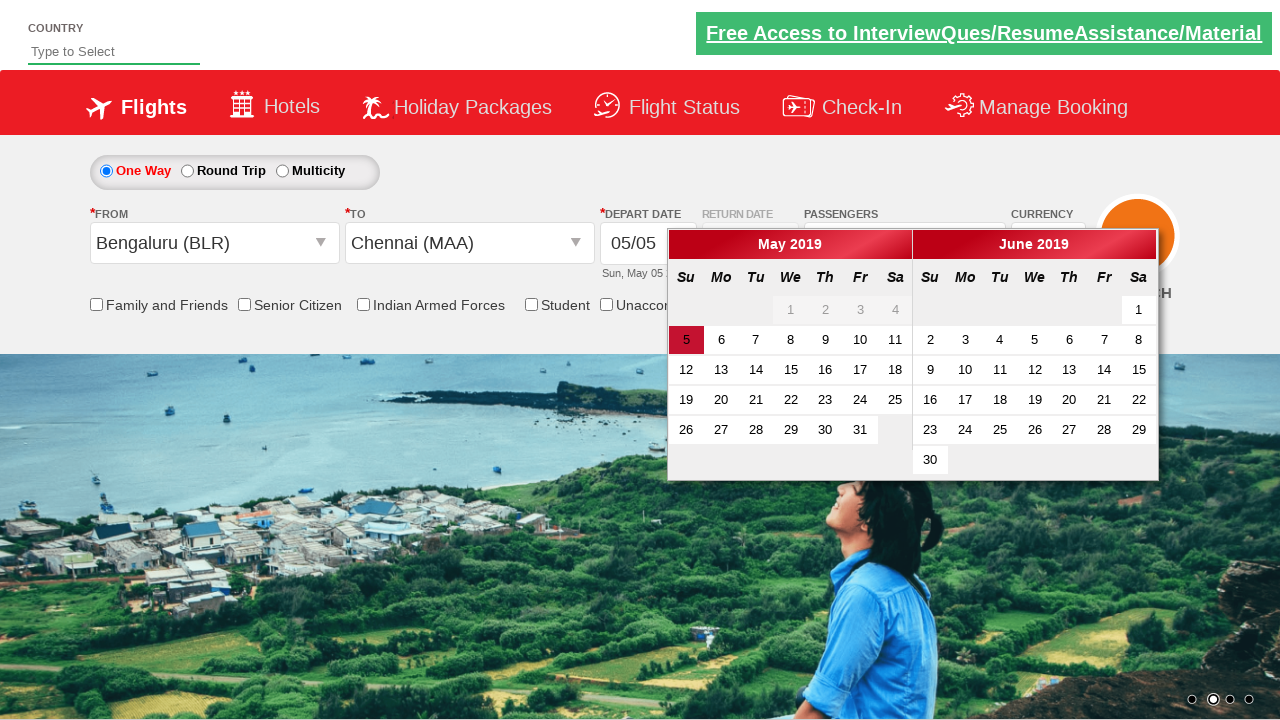